Tests dynamic controls by clicking a button to remove a checkbox element, verifying the message, then clicking again to add it back using implicit waits

Starting URL: https://the-internet.herokuapp.com/dynamic_controls

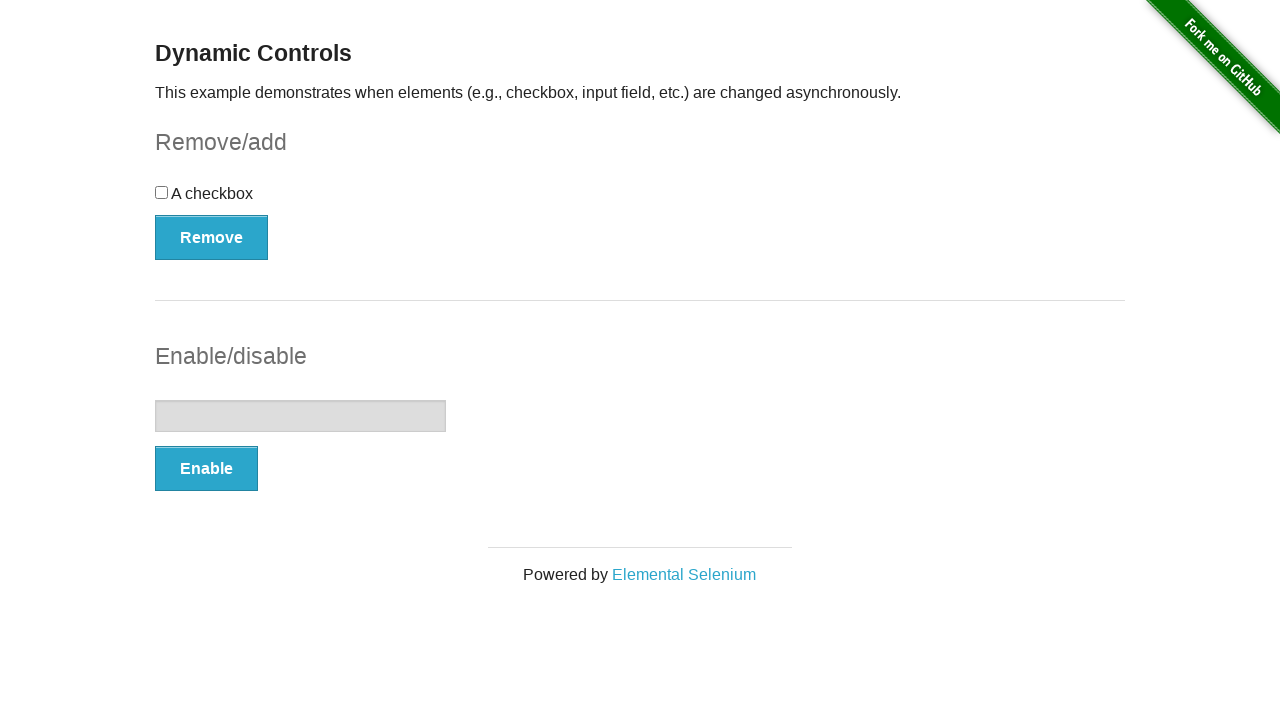

Clicked remove button to remove the checkbox at (212, 237) on xpath=//button[@onclick='swapCheckbox()']
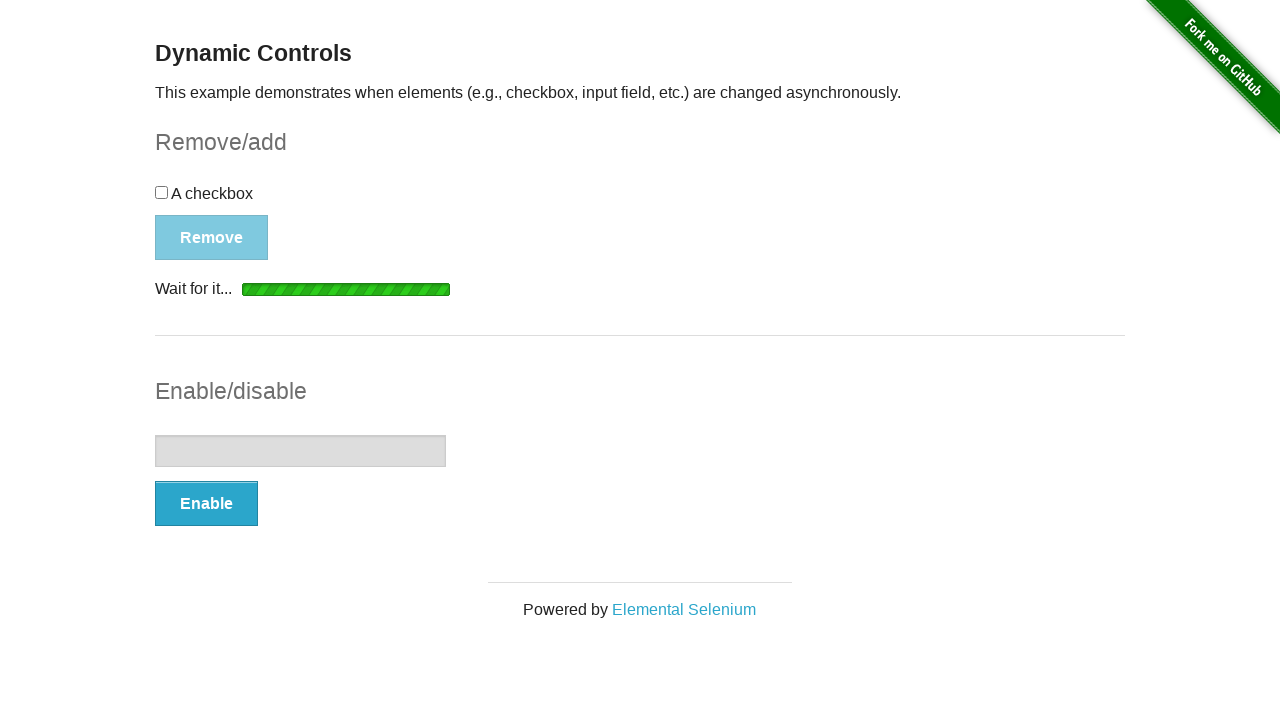

Waited for removal message to appear
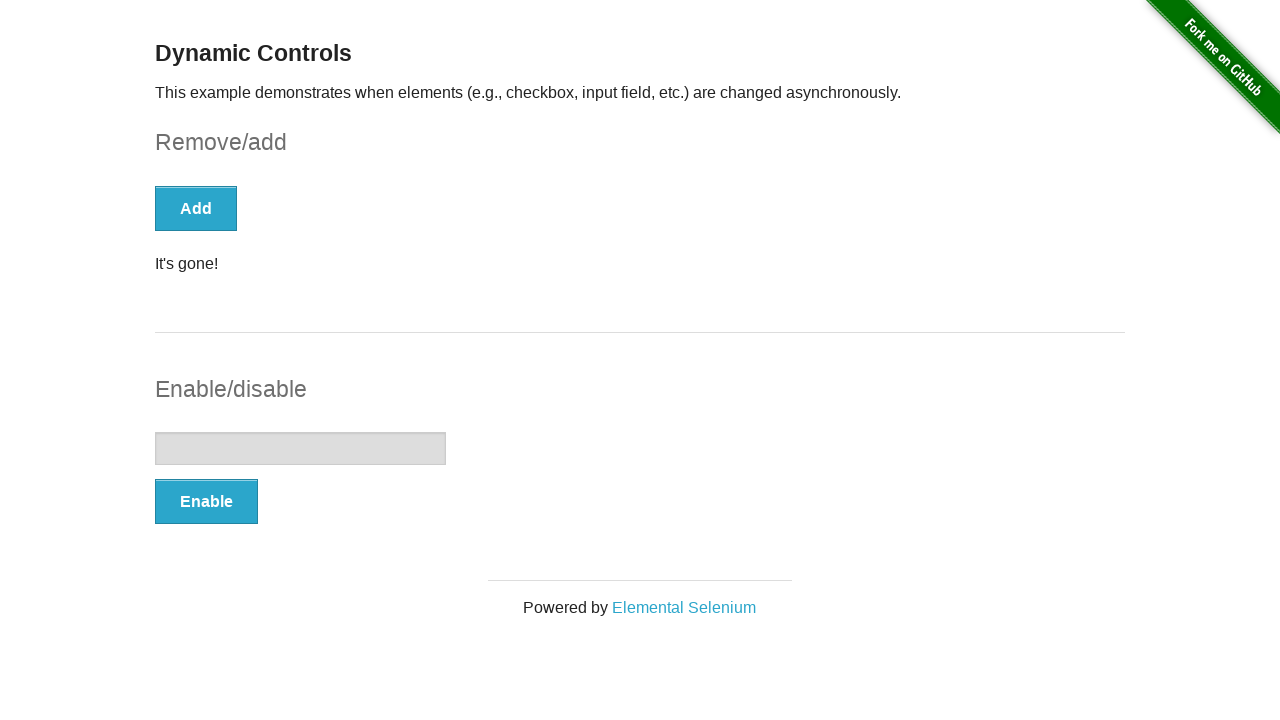

Retrieved removal message: 'It's gone!'
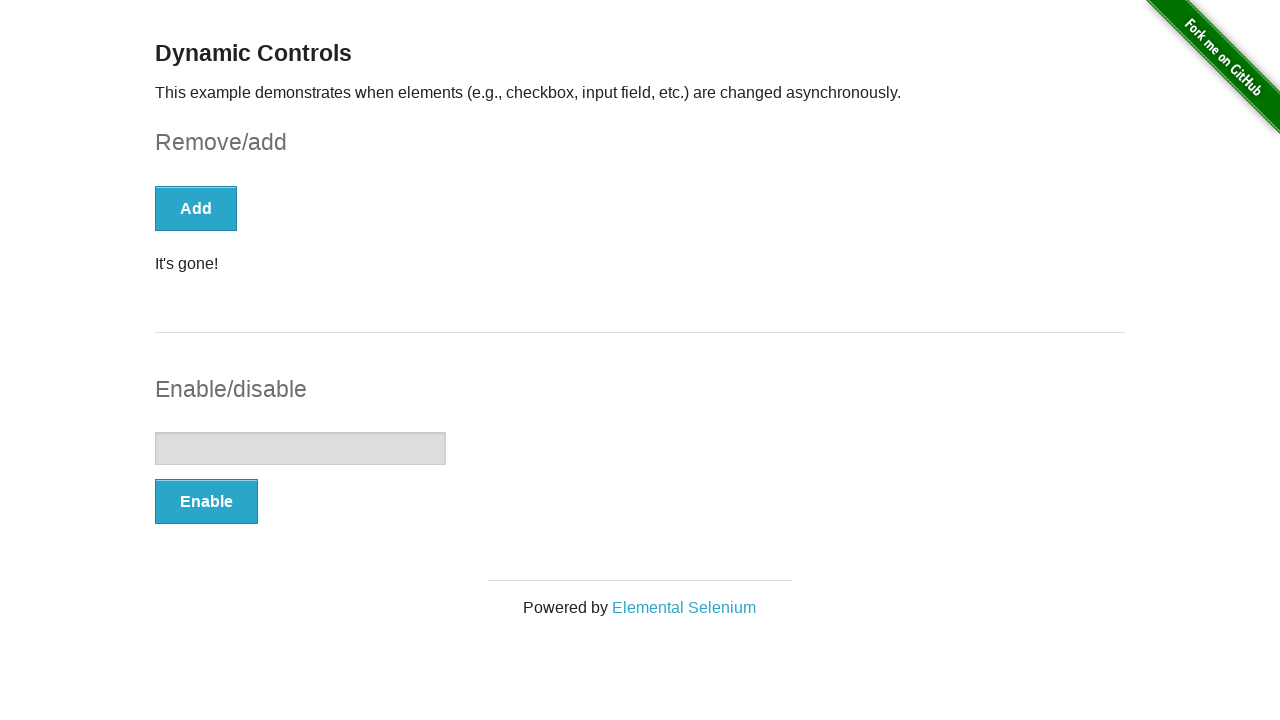

Verified removal message is 'It's gone!'
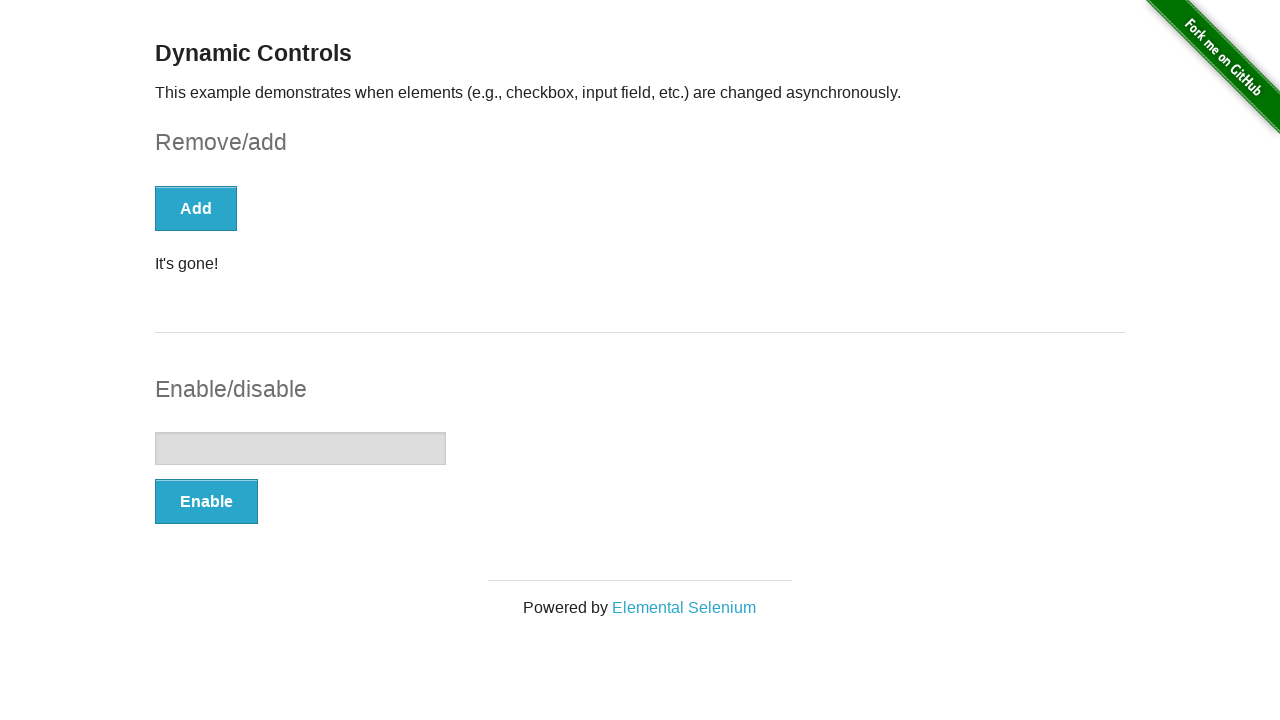

Clicked add button to bring back the checkbox at (196, 208) on xpath=//button[@onclick='swapCheckbox()'][@type='button']
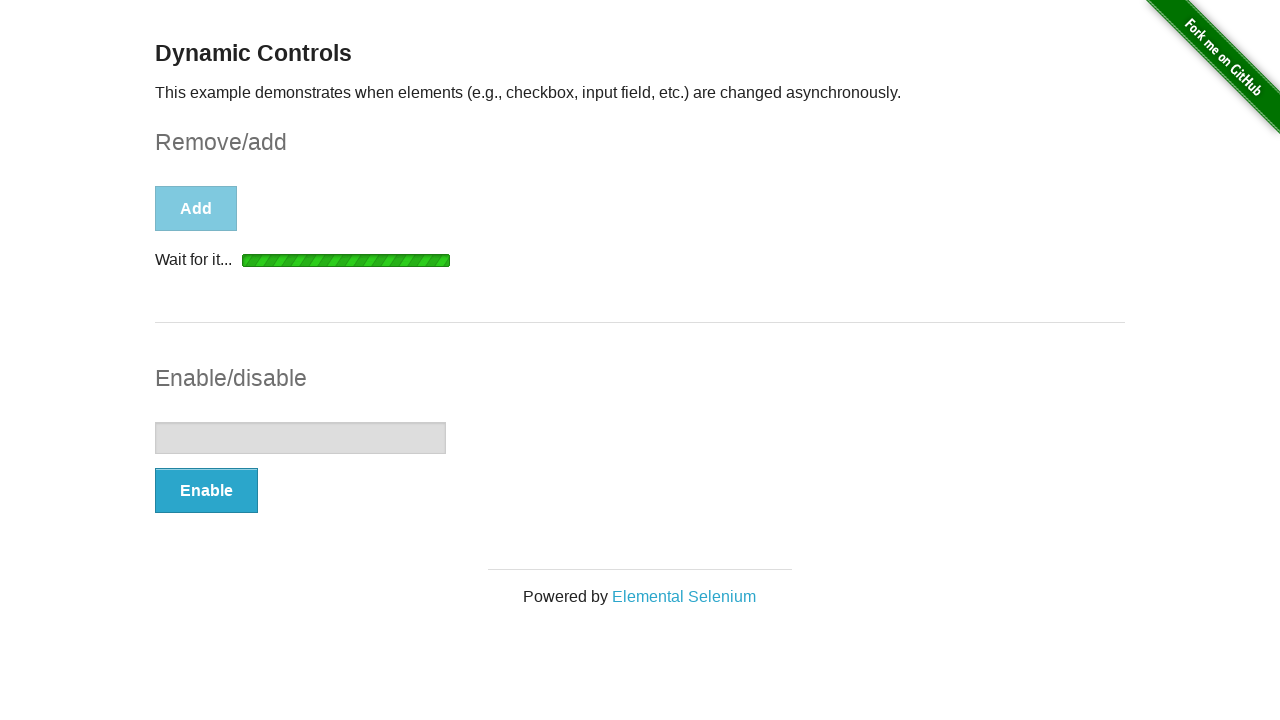

Waited for add message to appear
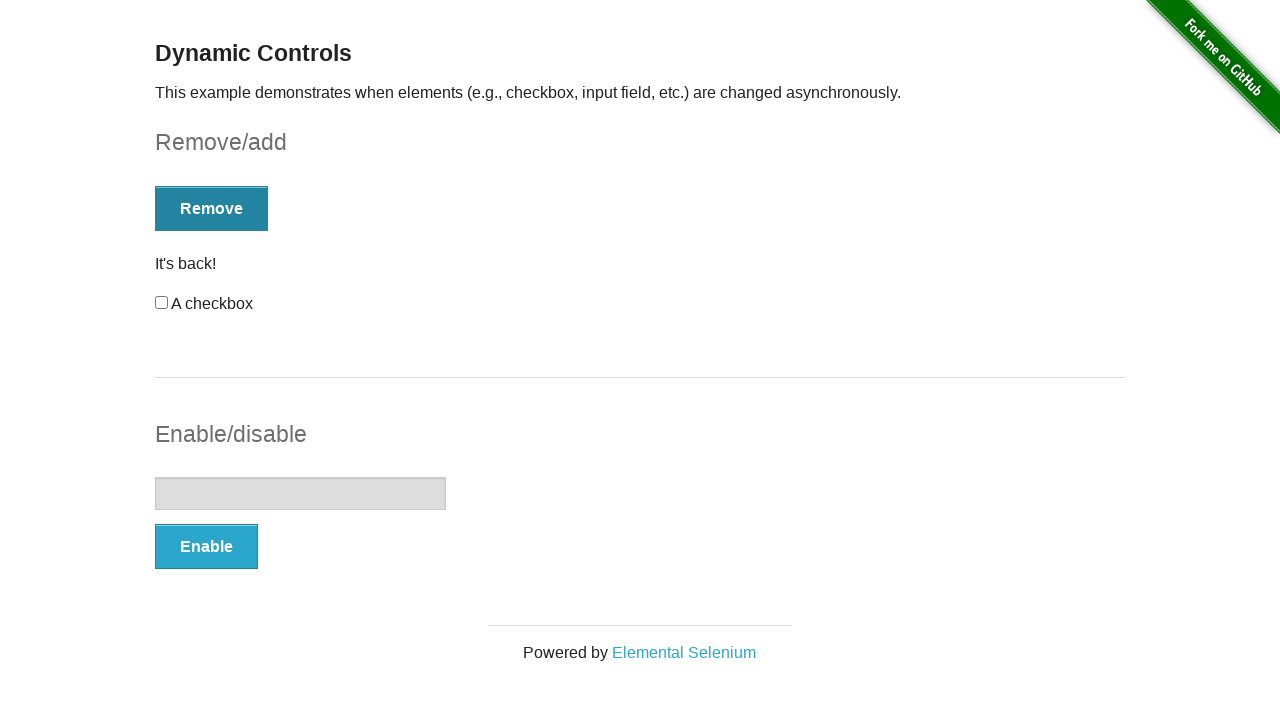

Retrieved add message: 'It's back!'
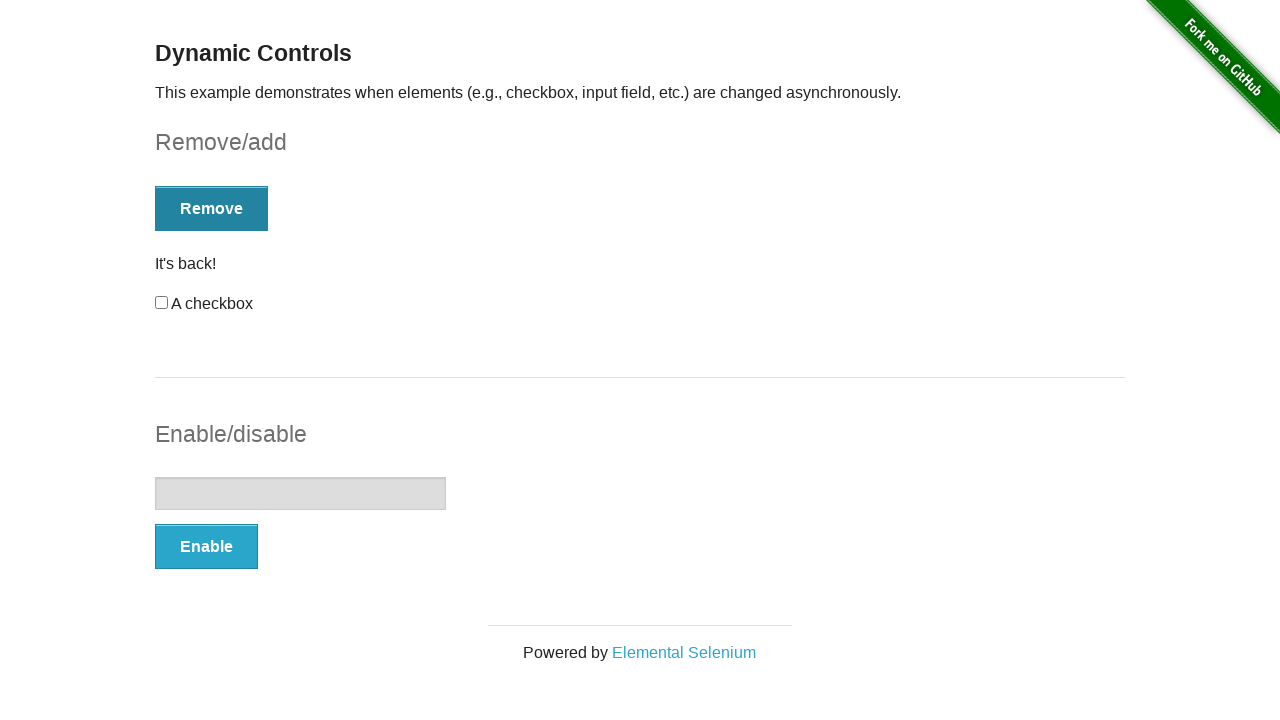

Verified add message is 'It's back!'
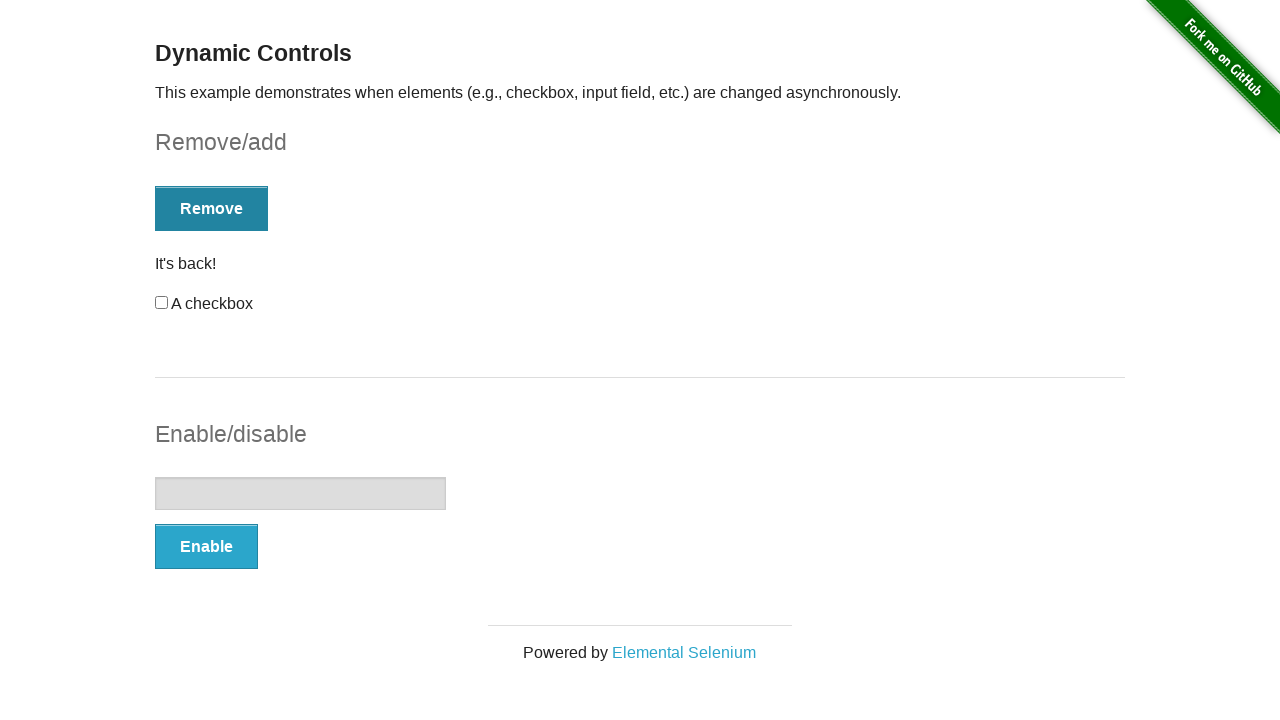

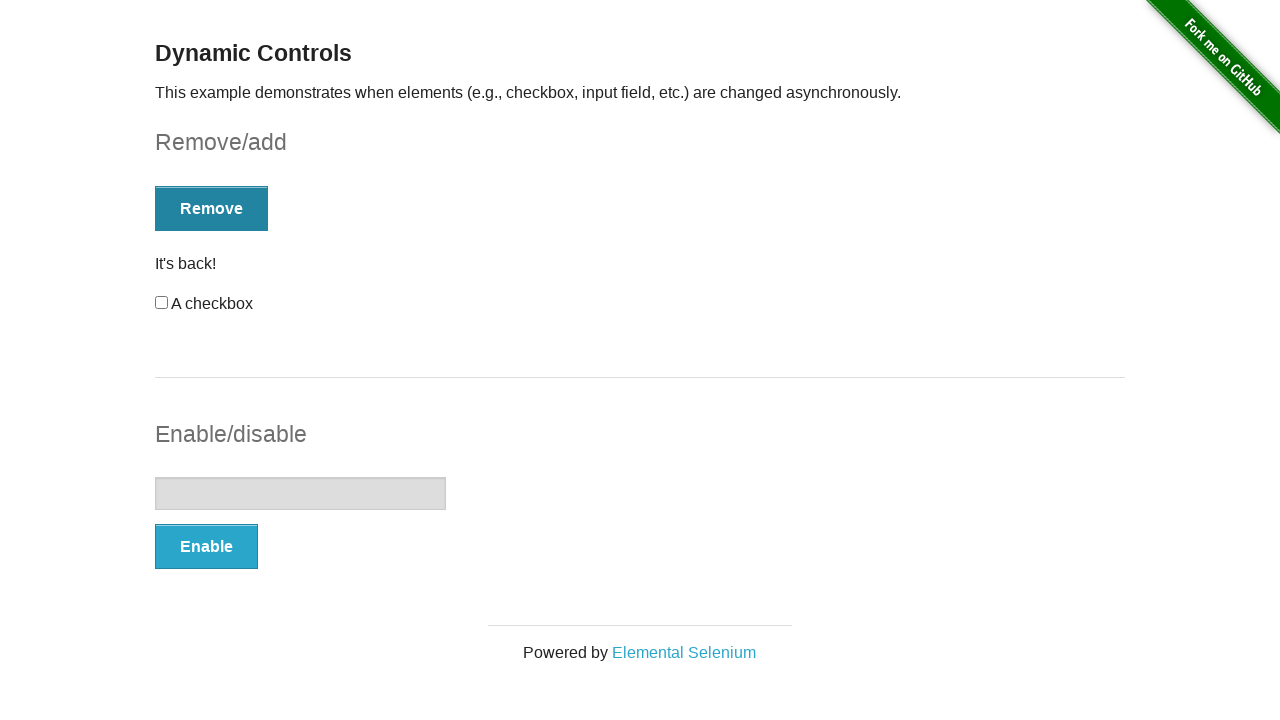